Tests browser window handling by opening a new window through a button click and switching between multiple windows

Starting URL: http://demo.automationtesting.in/Windows.html

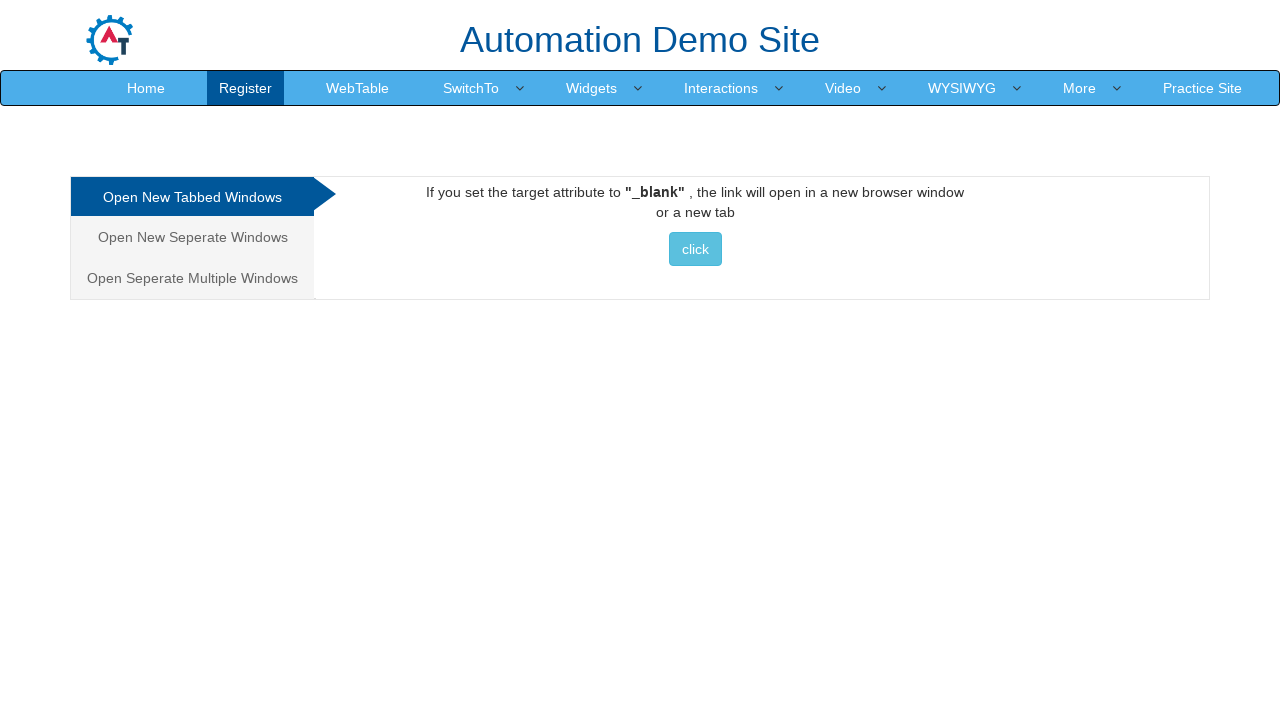

Clicked button to open new window/tab at (695, 249) on xpath=//*[@id="Tabbed"]/a/button
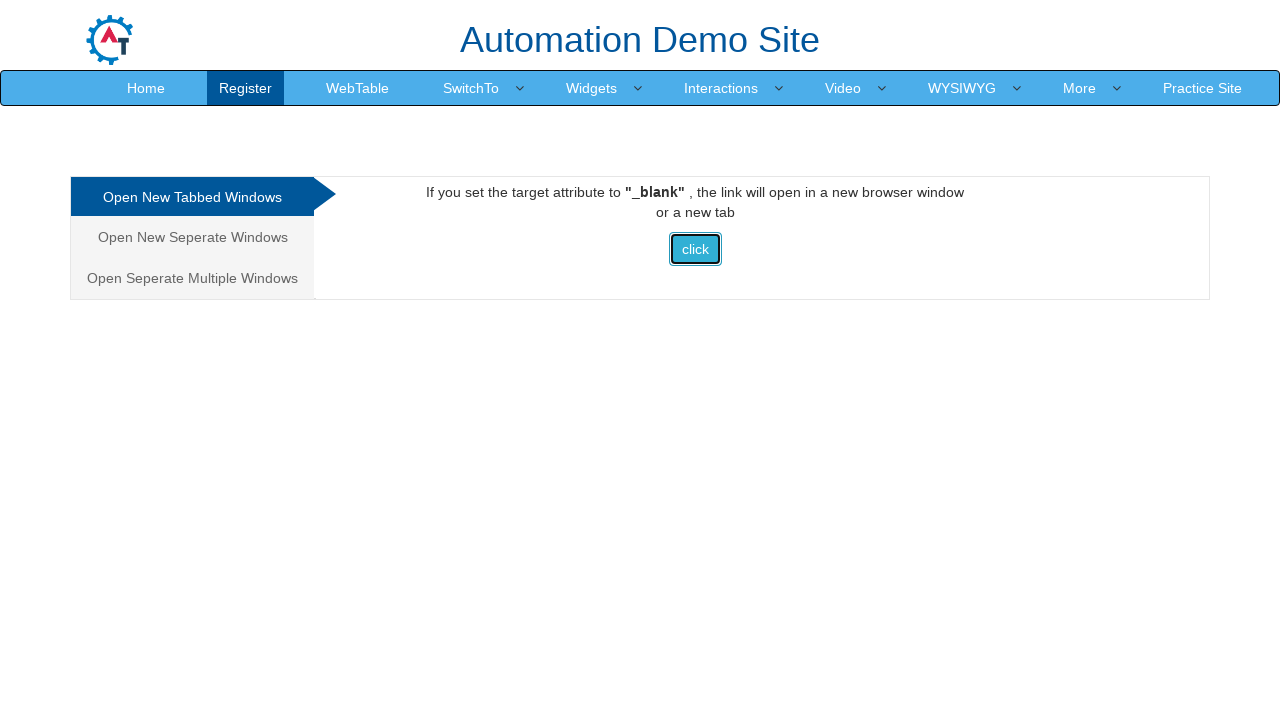

Retrieved original window title
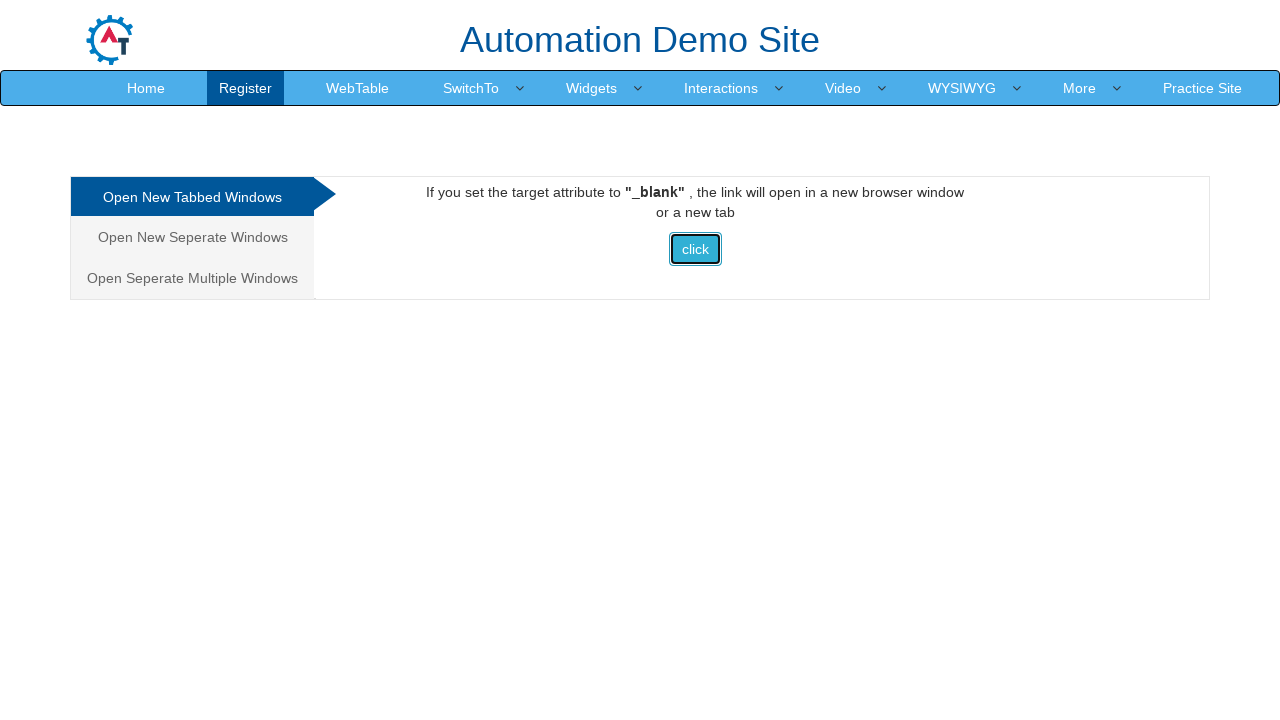

Retrieved new window title
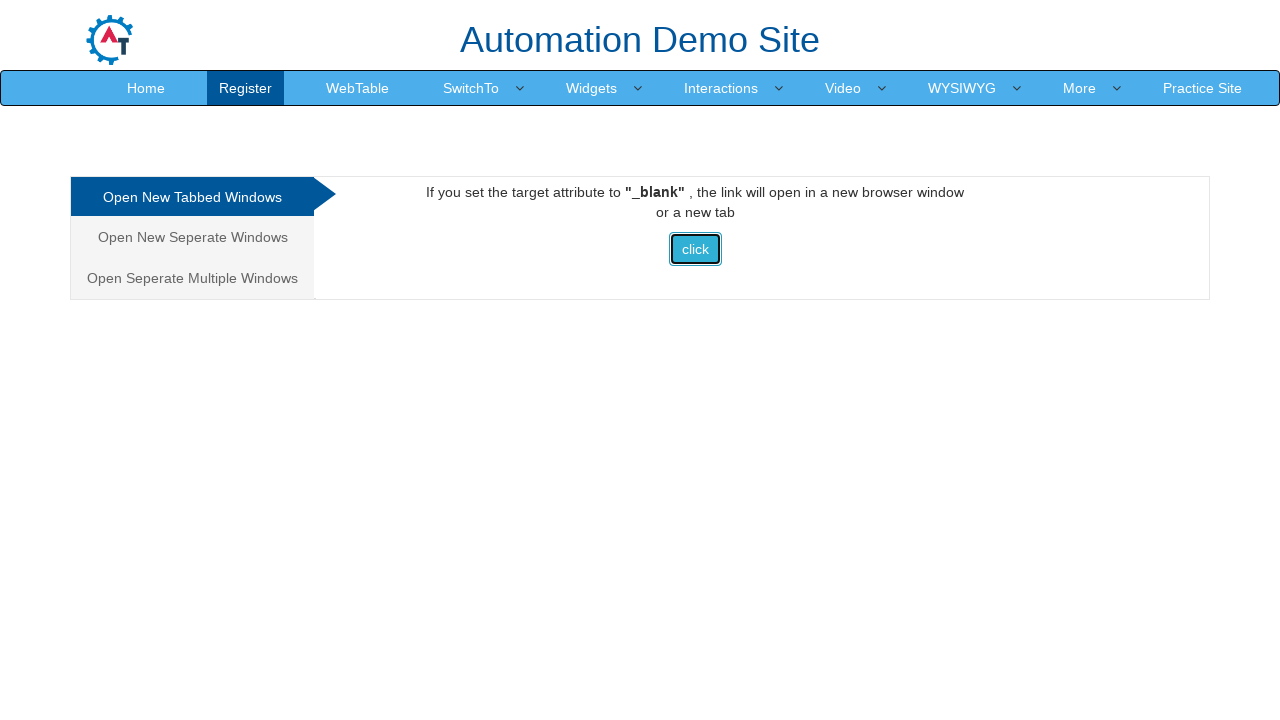

New window page load completed
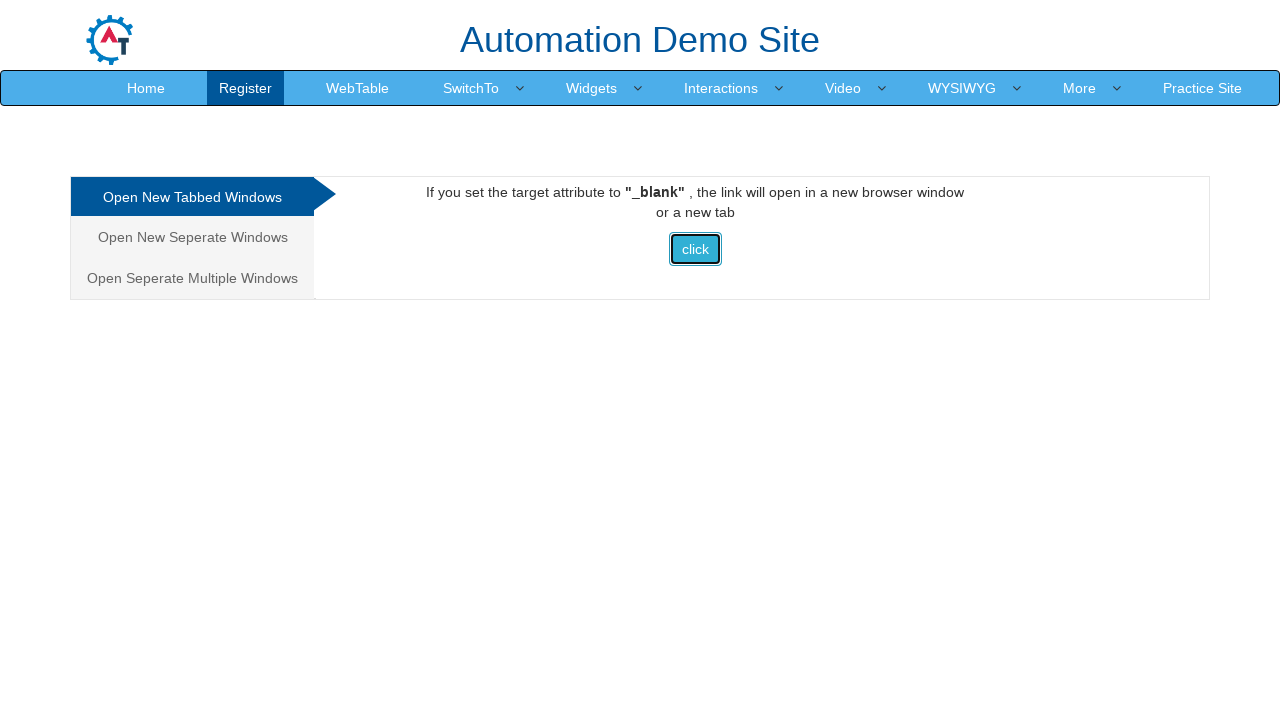

Closed the new window
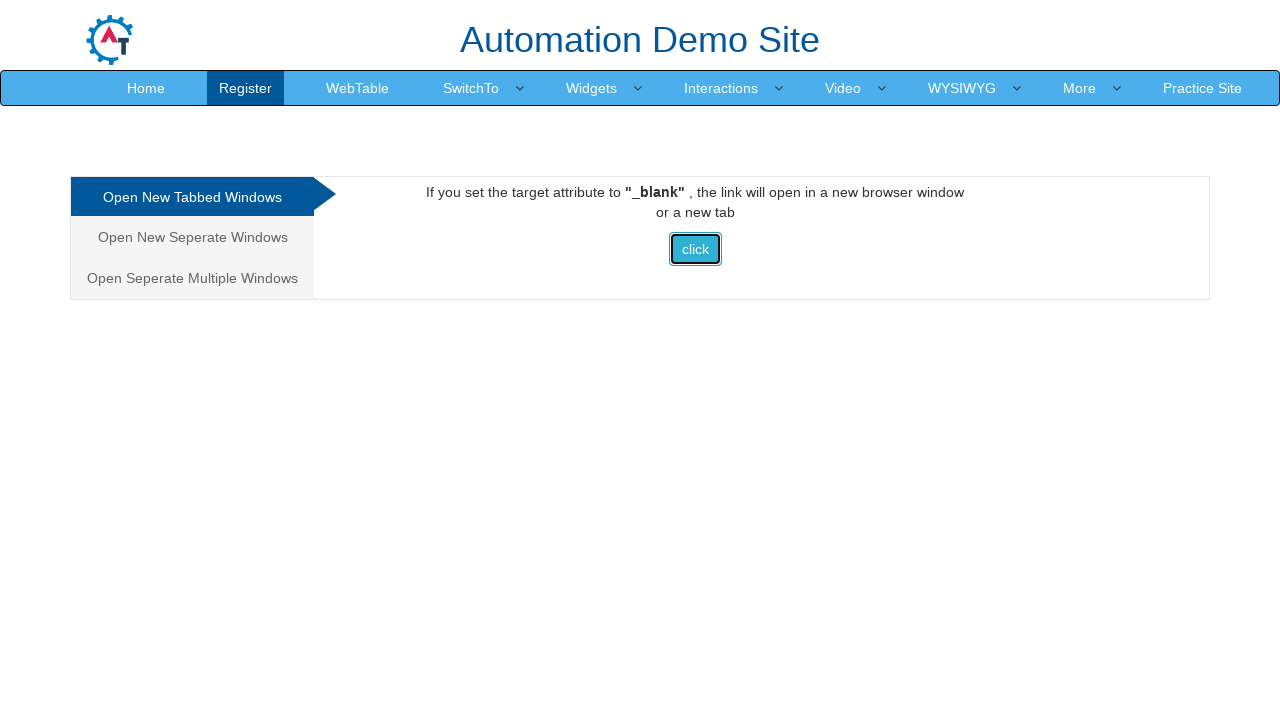

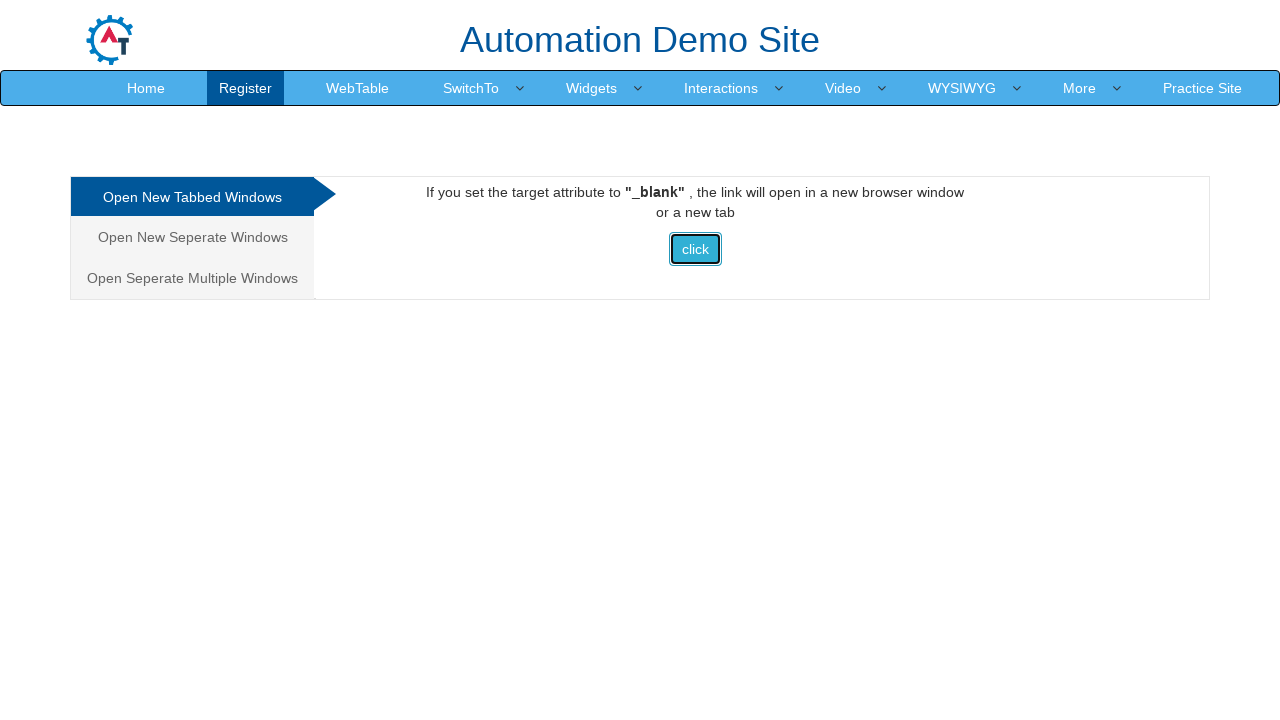